Navigates to the Codoid homepage and verifies the page loads successfully

Starting URL: https://codoid.com

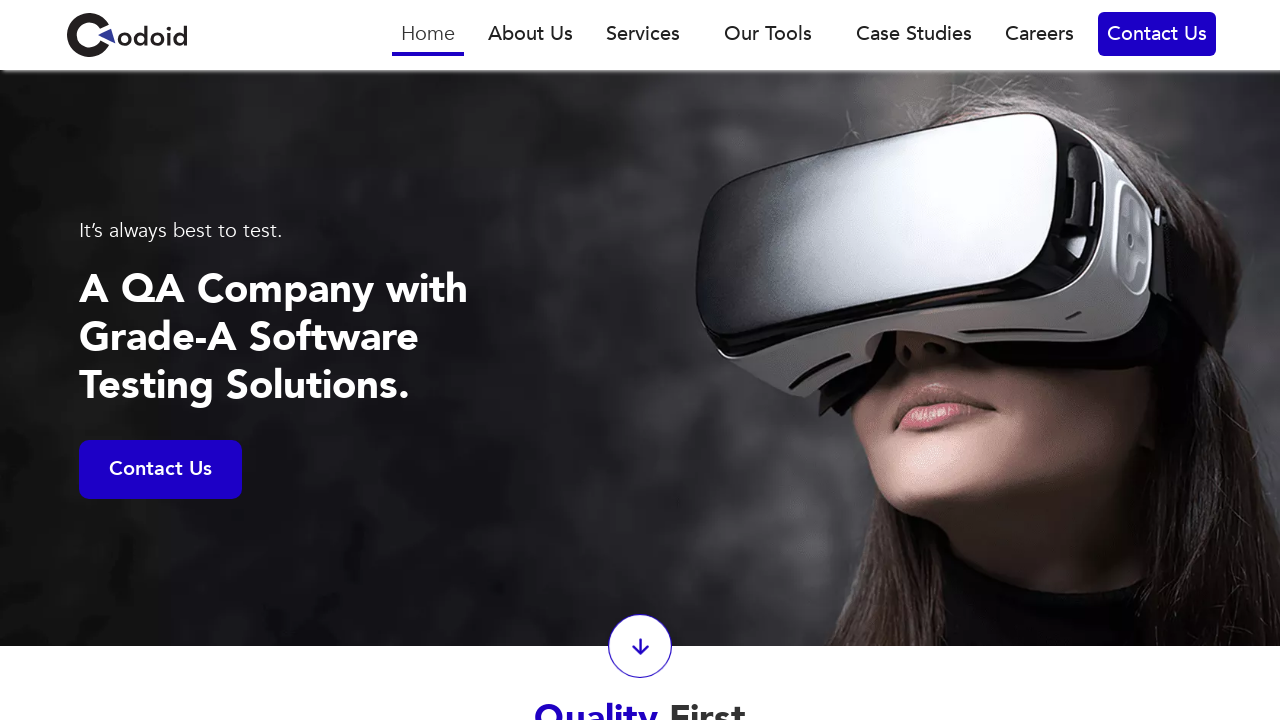

Navigated to Codoid homepage at https://codoid.com
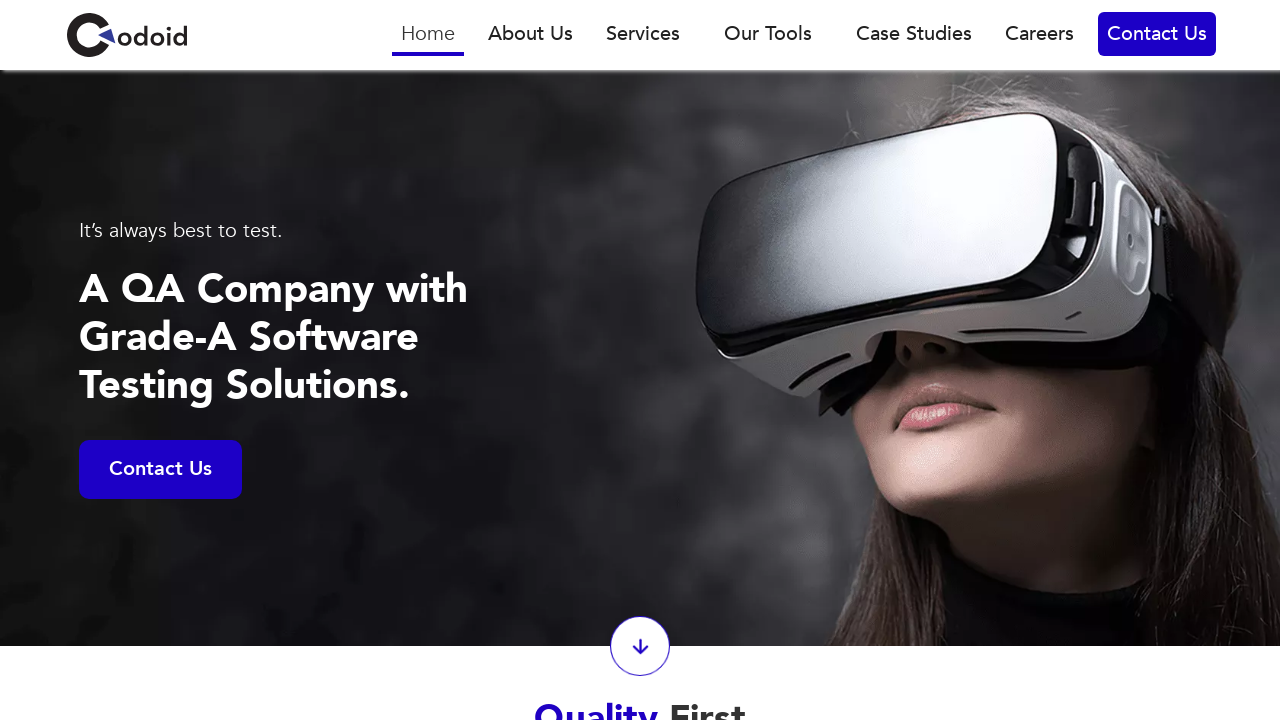

Page DOM content loaded successfully
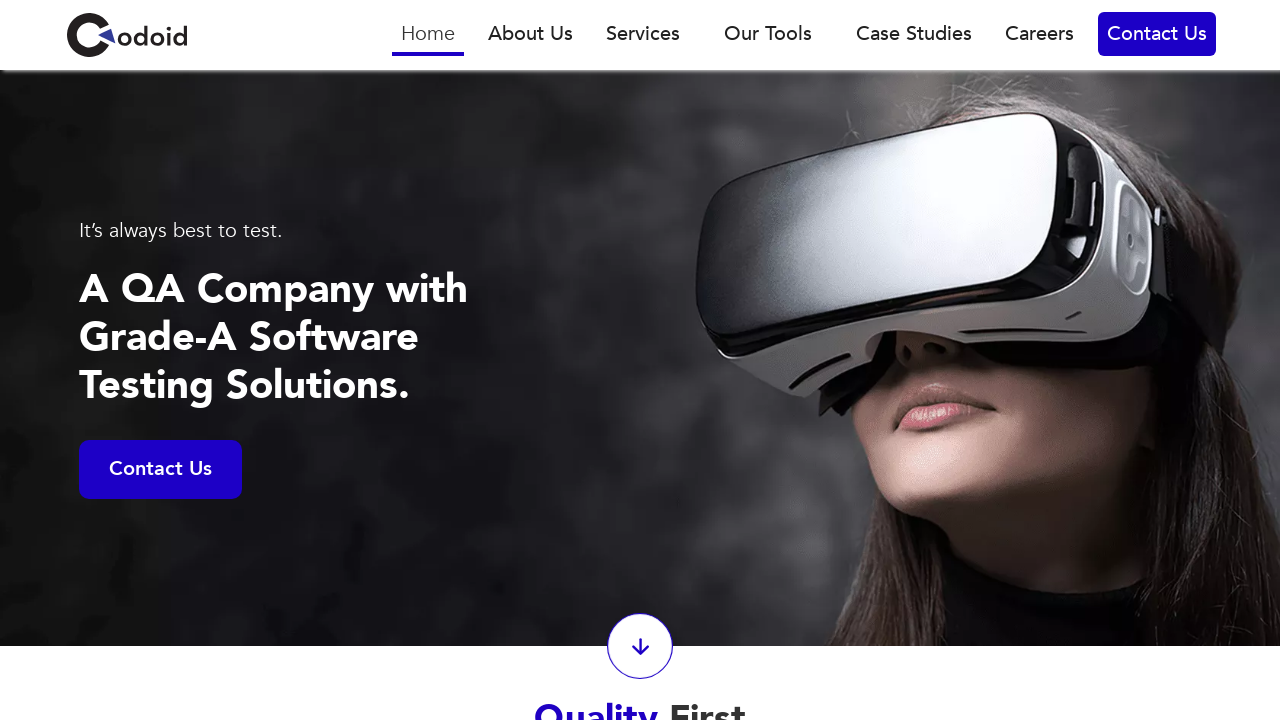

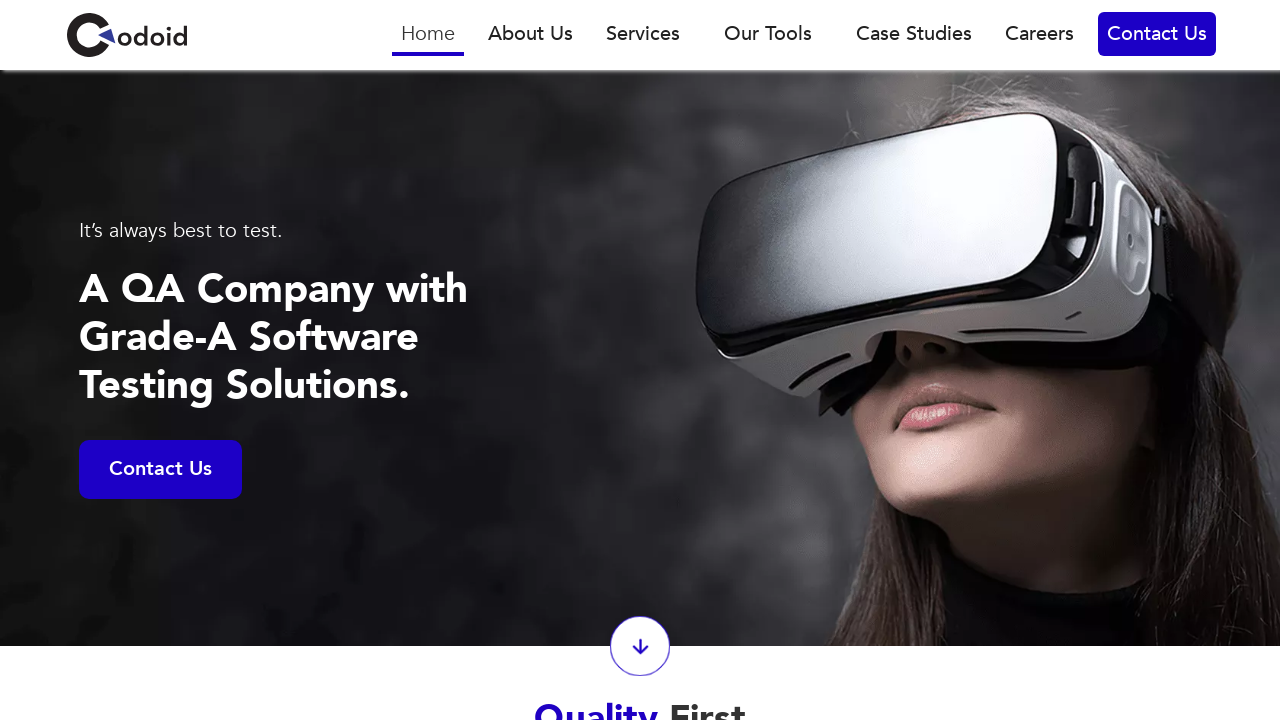